Tests clicking a blue primary button on a UI testing playground page, repeating the action three times to verify button click functionality remains consistent.

Starting URL: http://uitestingplayground.com/classattr

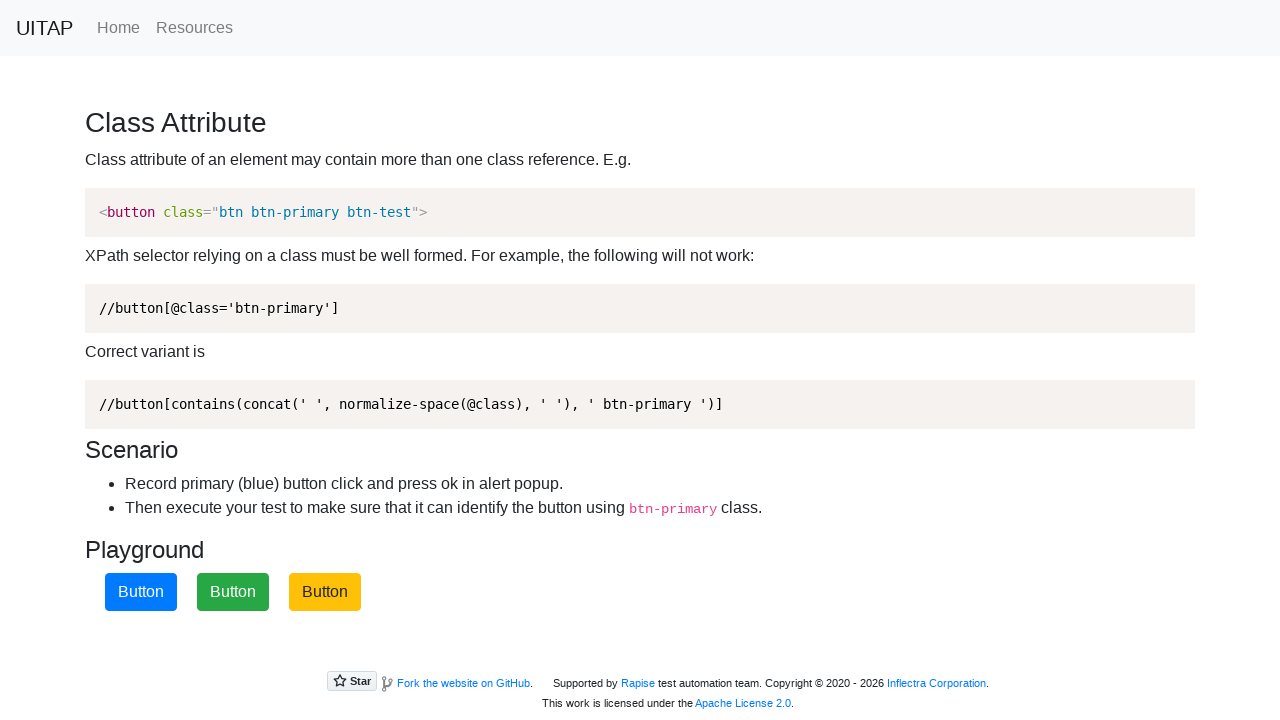

Clicked blue primary button (iteration 1) at (141, 592) on button.btn-primary
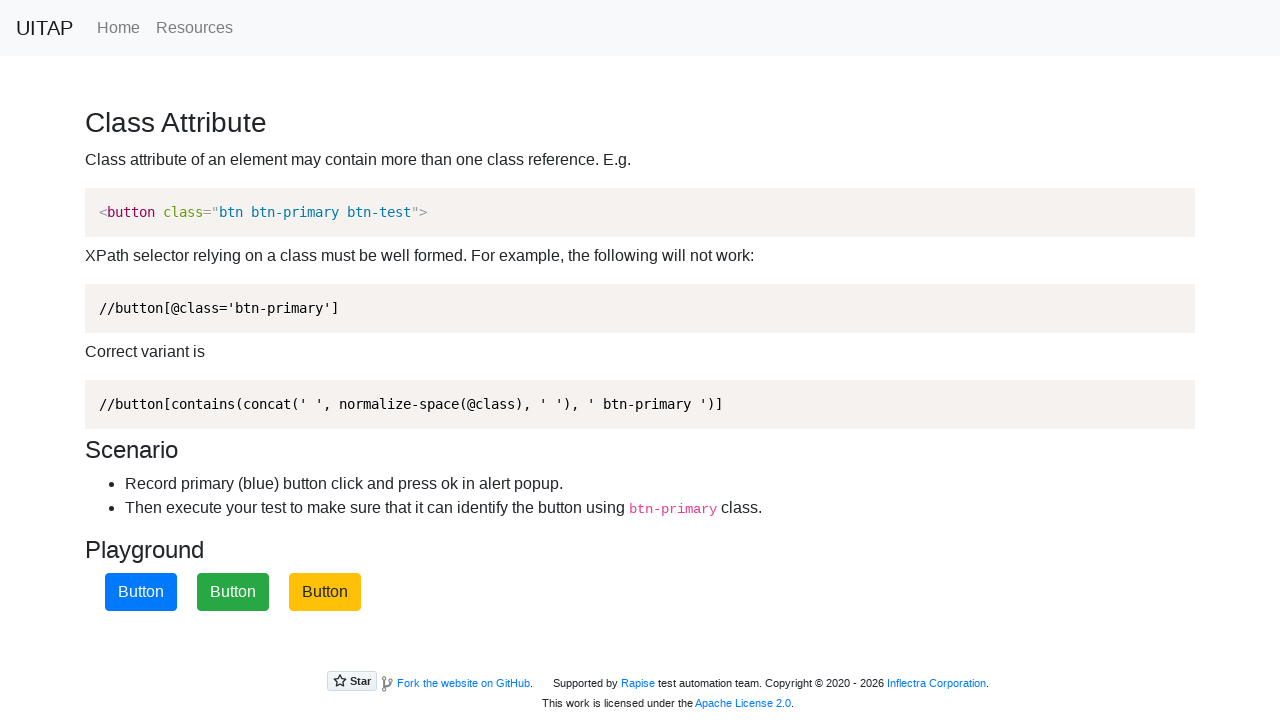

Navigated to UI testing playground page (iteration 2)
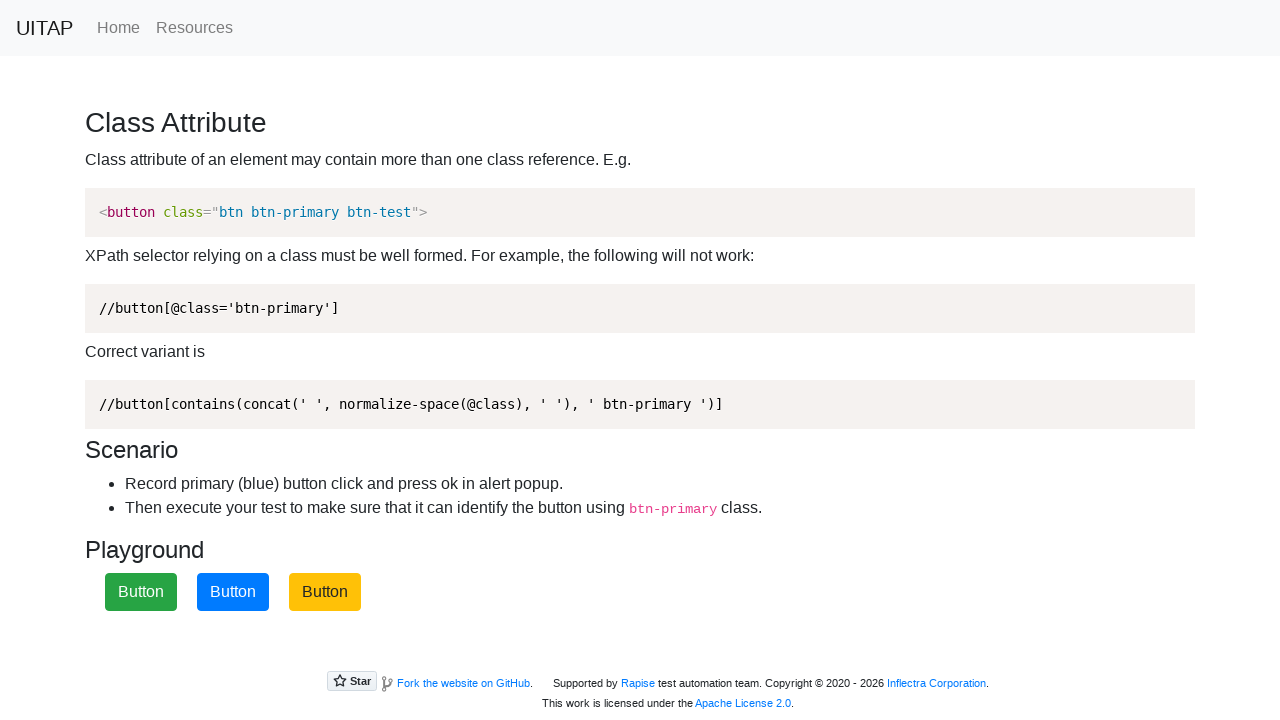

Clicked blue primary button (iteration 2) at (233, 592) on button.btn-primary
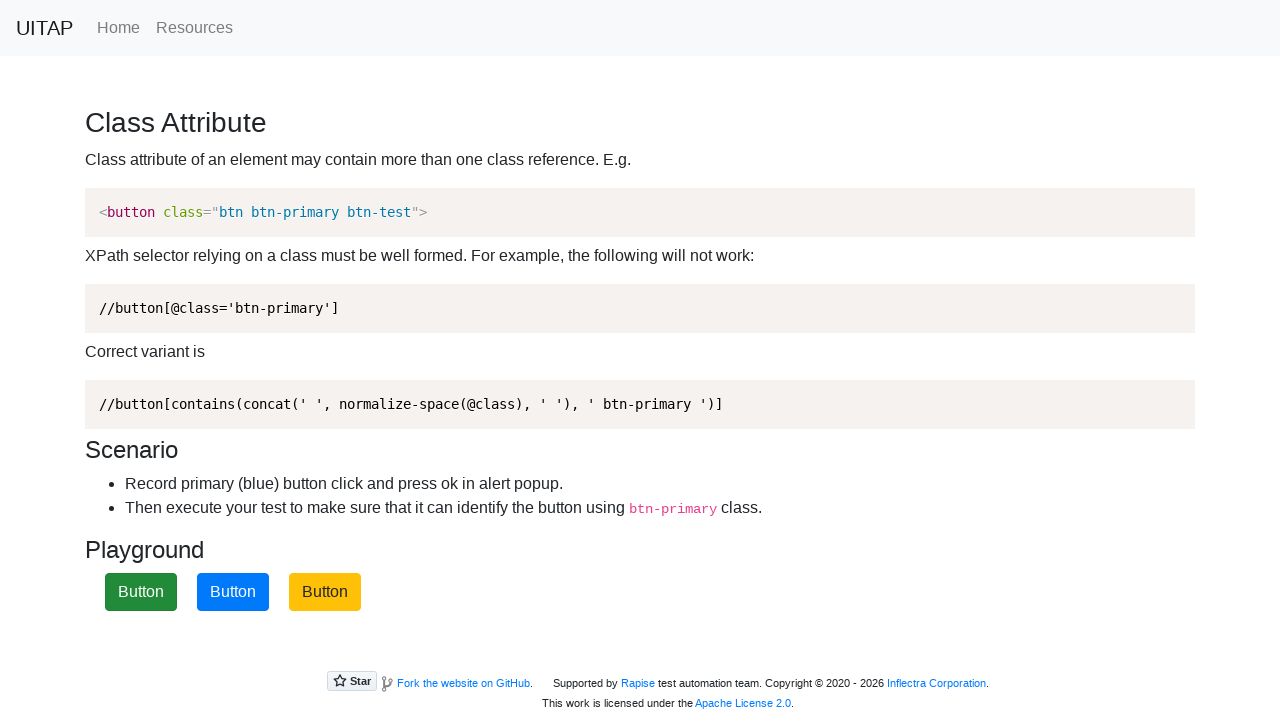

Navigated to UI testing playground page (iteration 3)
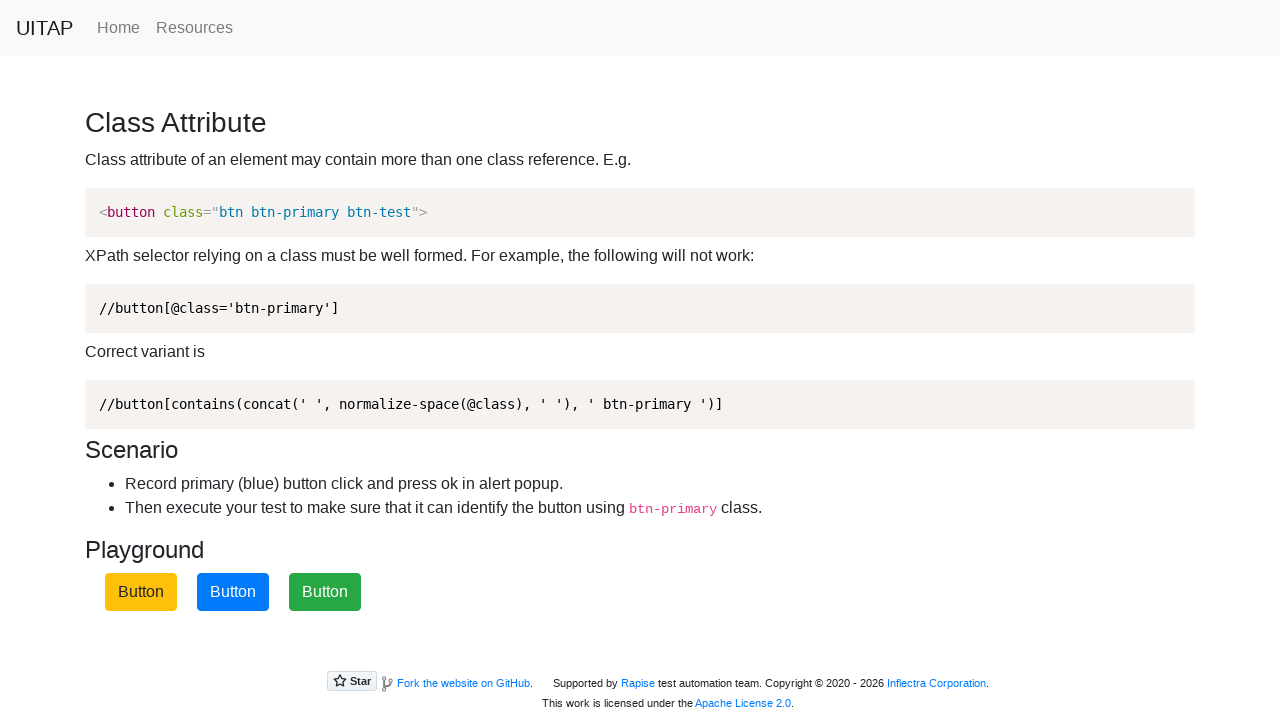

Clicked blue primary button (iteration 3) at (233, 592) on button.btn-primary
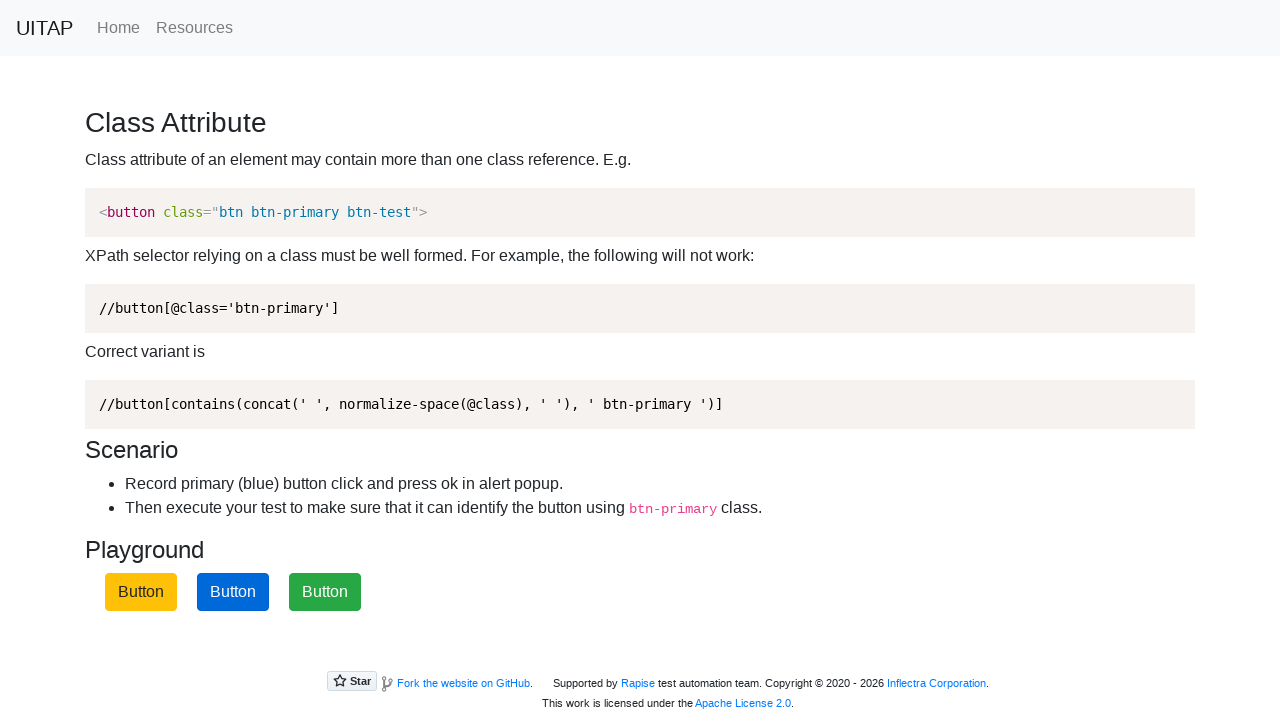

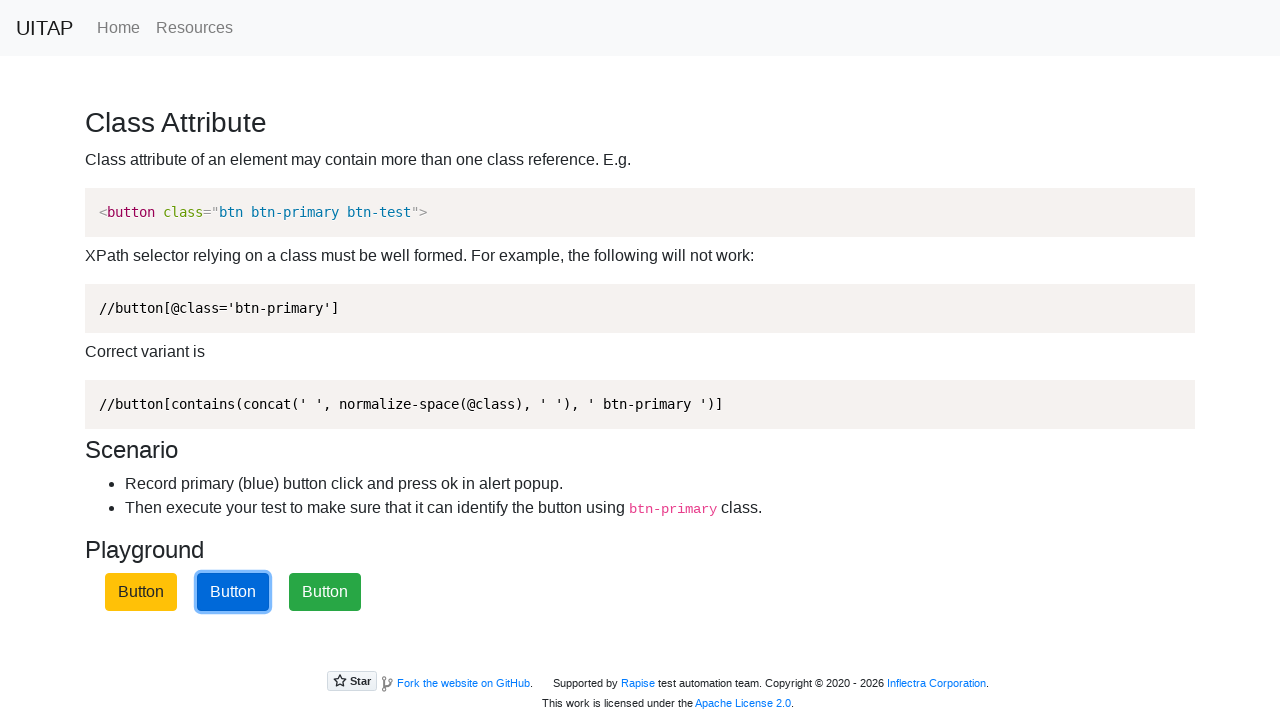